Tests dynamic controls functionality by toggling checkbox and input field states, including clicking remove/add buttons and enable/disable buttons

Starting URL: http://the-internet.herokuapp.com/

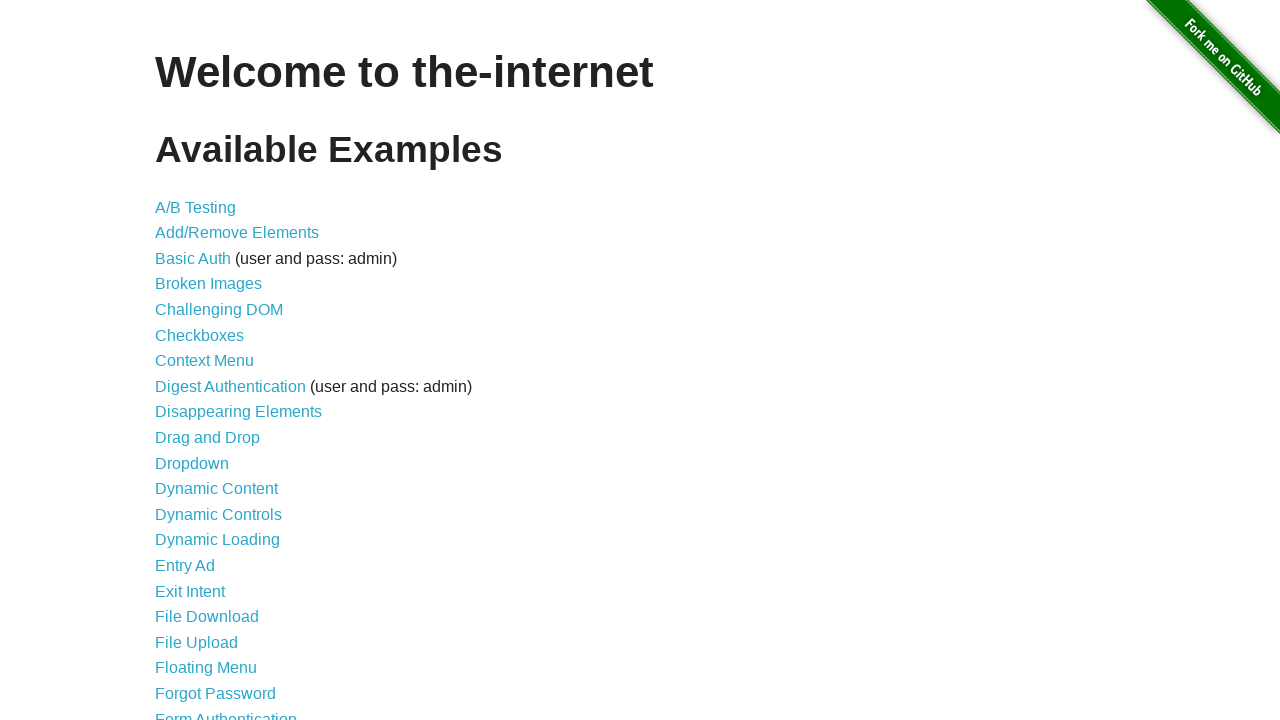

Clicked on Dynamic Controls link at (218, 514) on text=Dynamic Controls
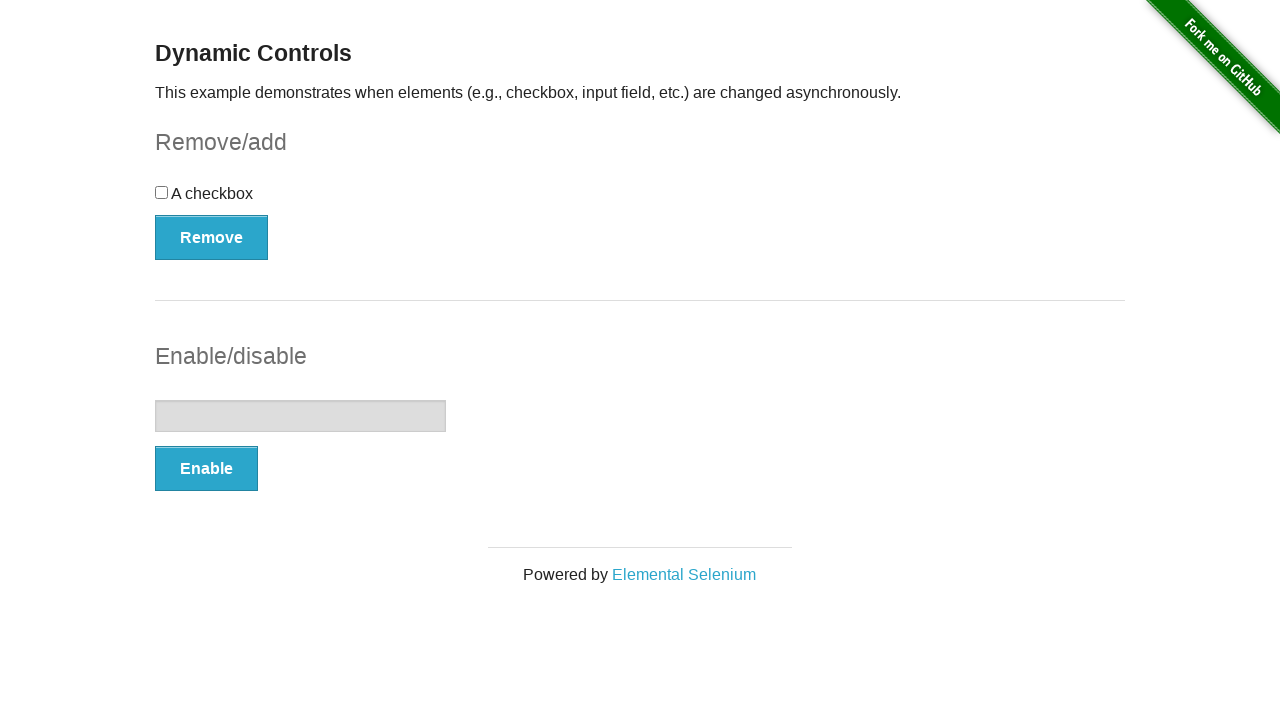

Clicked the checkbox at (162, 192) on #checkbox > input[type=checkbox]
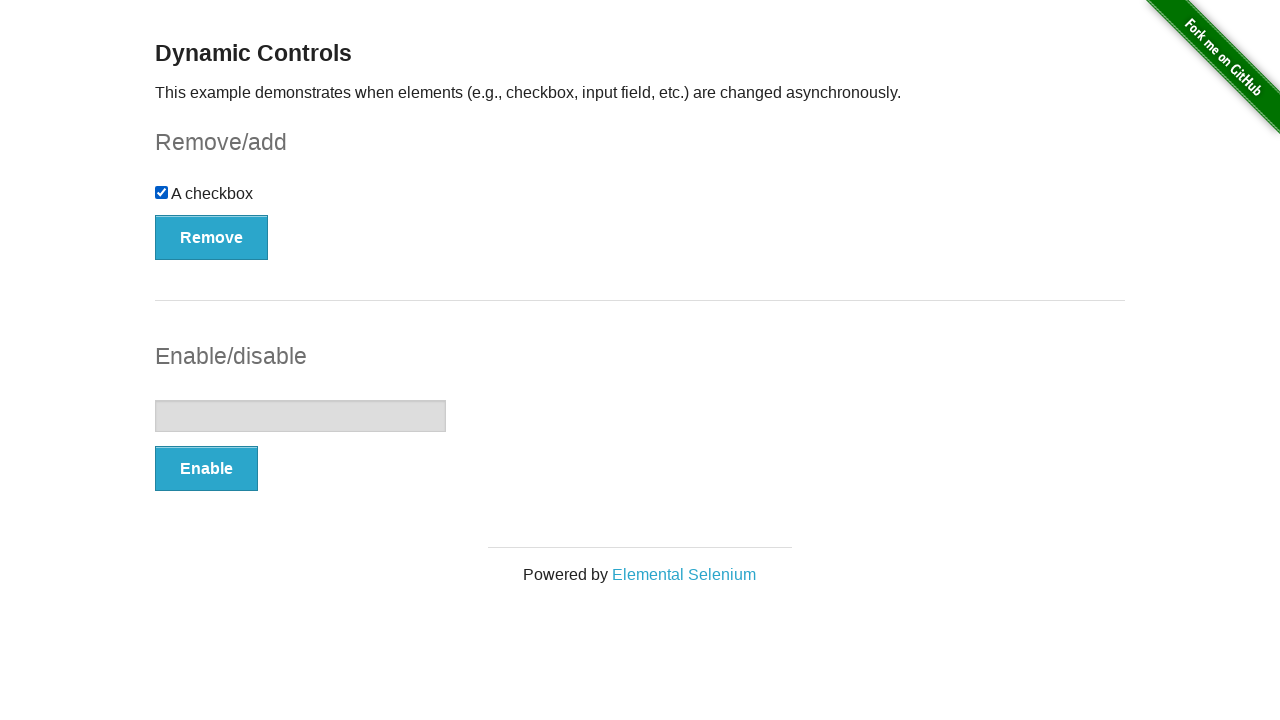

Clicked remove/add button for checkbox at (212, 237) on #checkbox-example > button
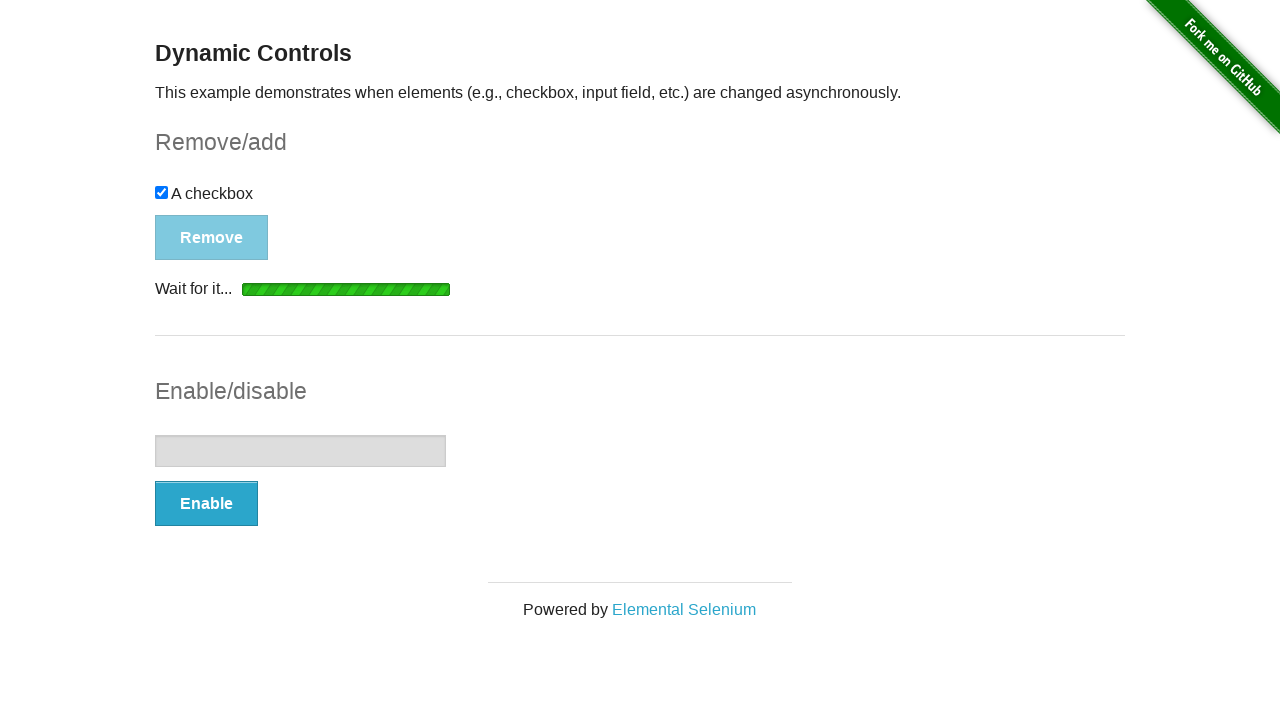

Waited for checkbox to be attached to DOM
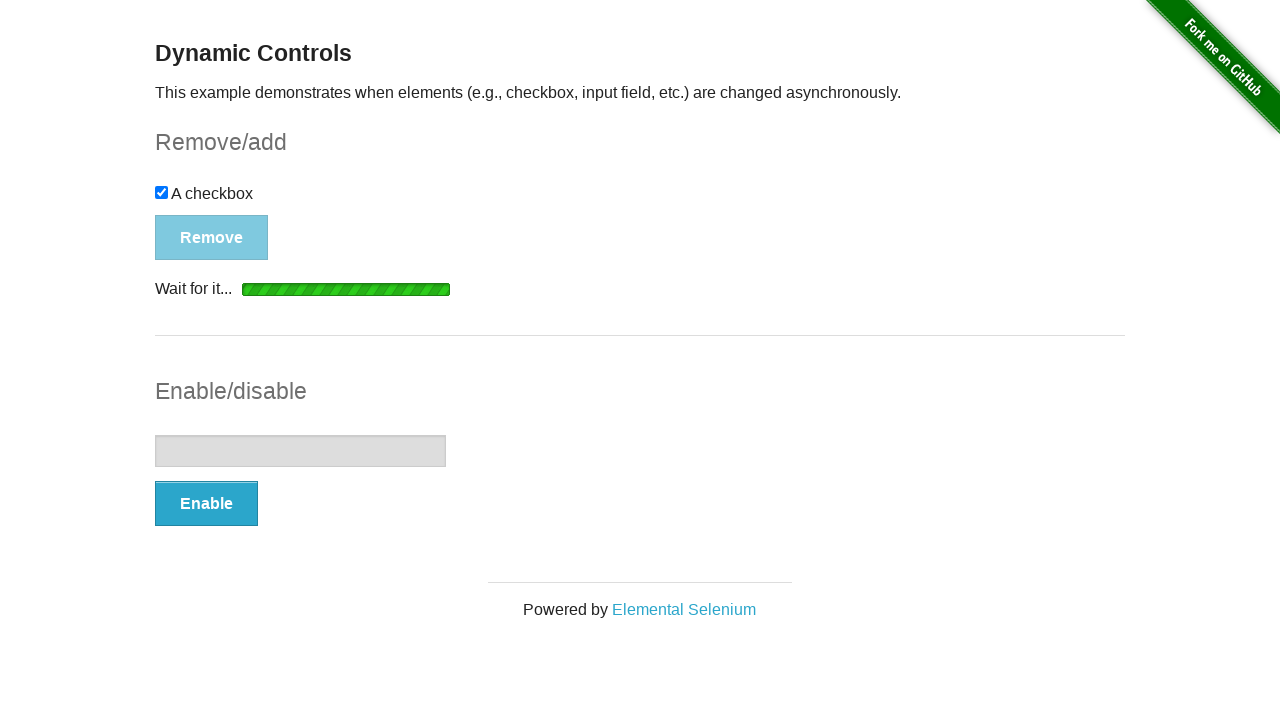

Clicked remove/add button for checkbox again at (196, 208) on #checkbox-example > button
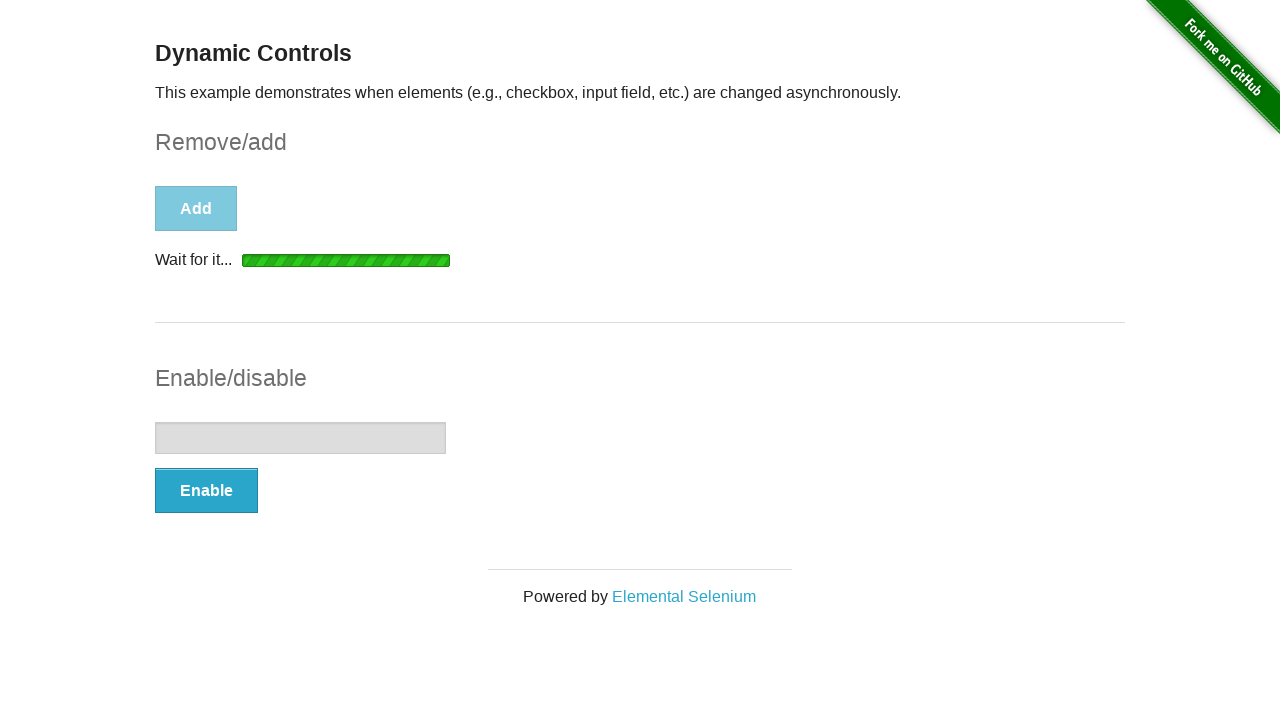

Clicked enable/disable button for input field at (206, 491) on #input-example > button
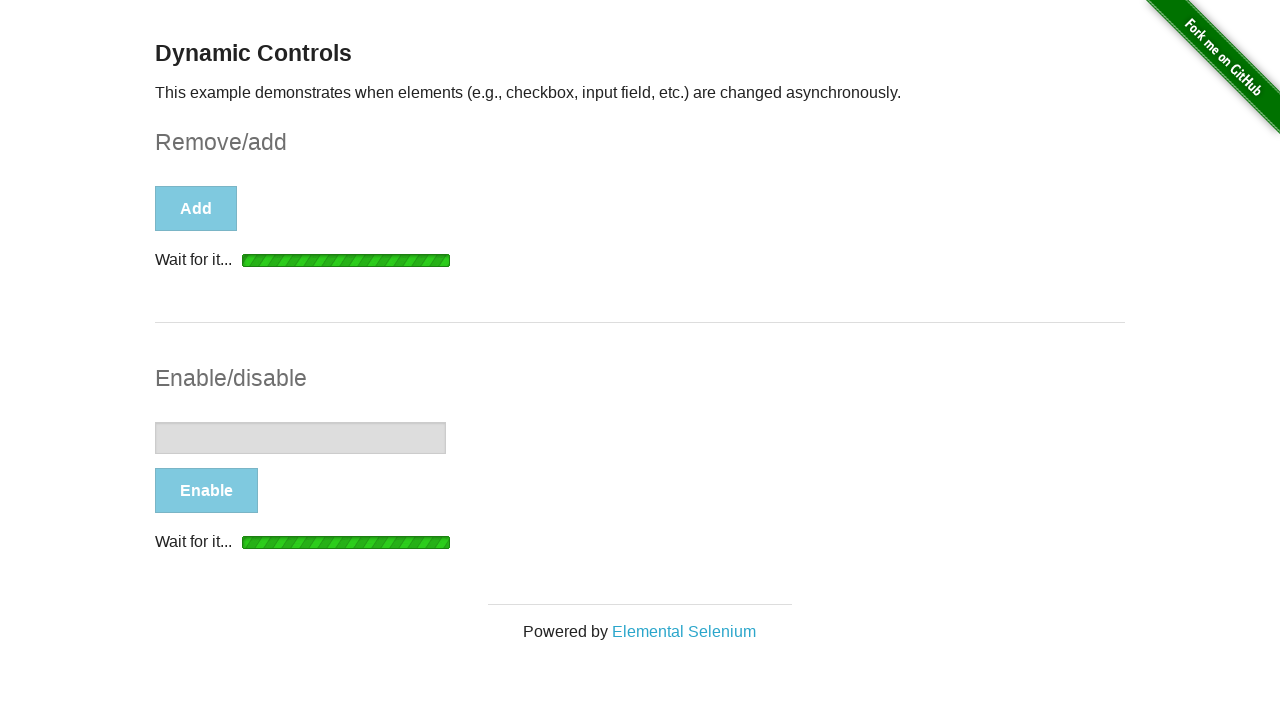

Waited for enable/disable button to be visible
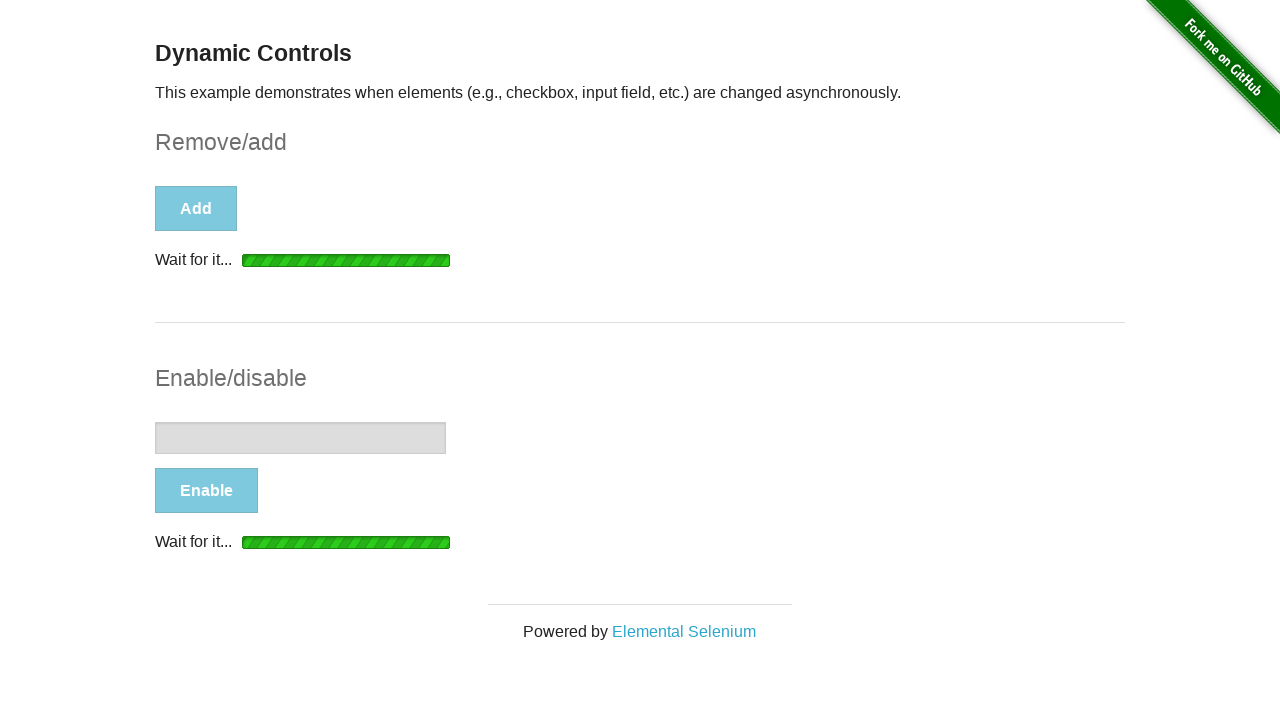

Filled input field with 'Platzi' on #input-example > input[type=text]
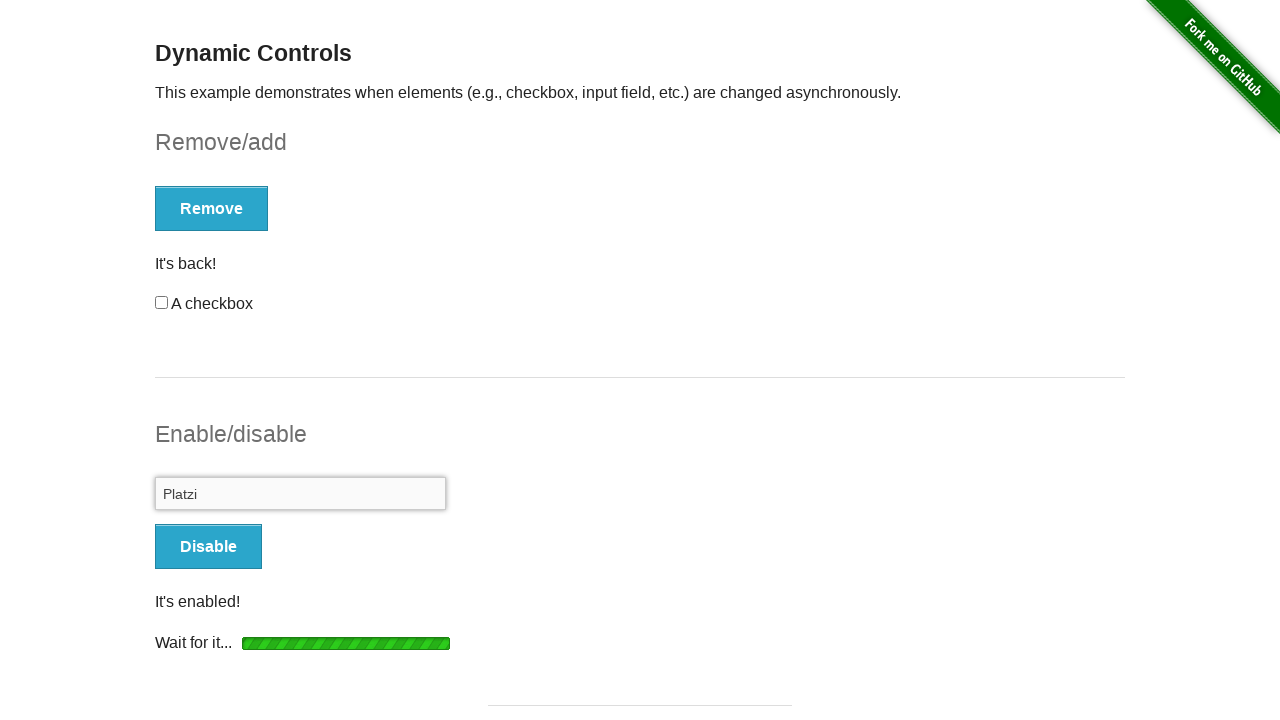

Clicked enable/disable button for input field again at (208, 546) on #input-example > button
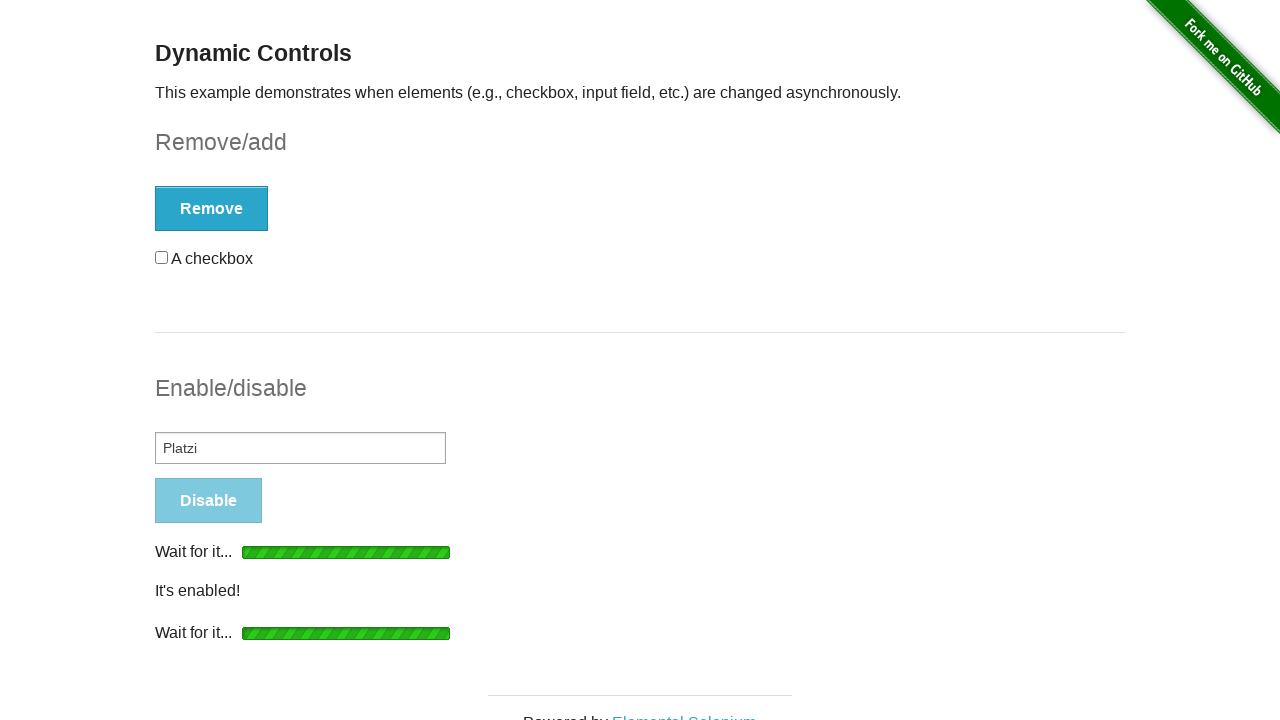

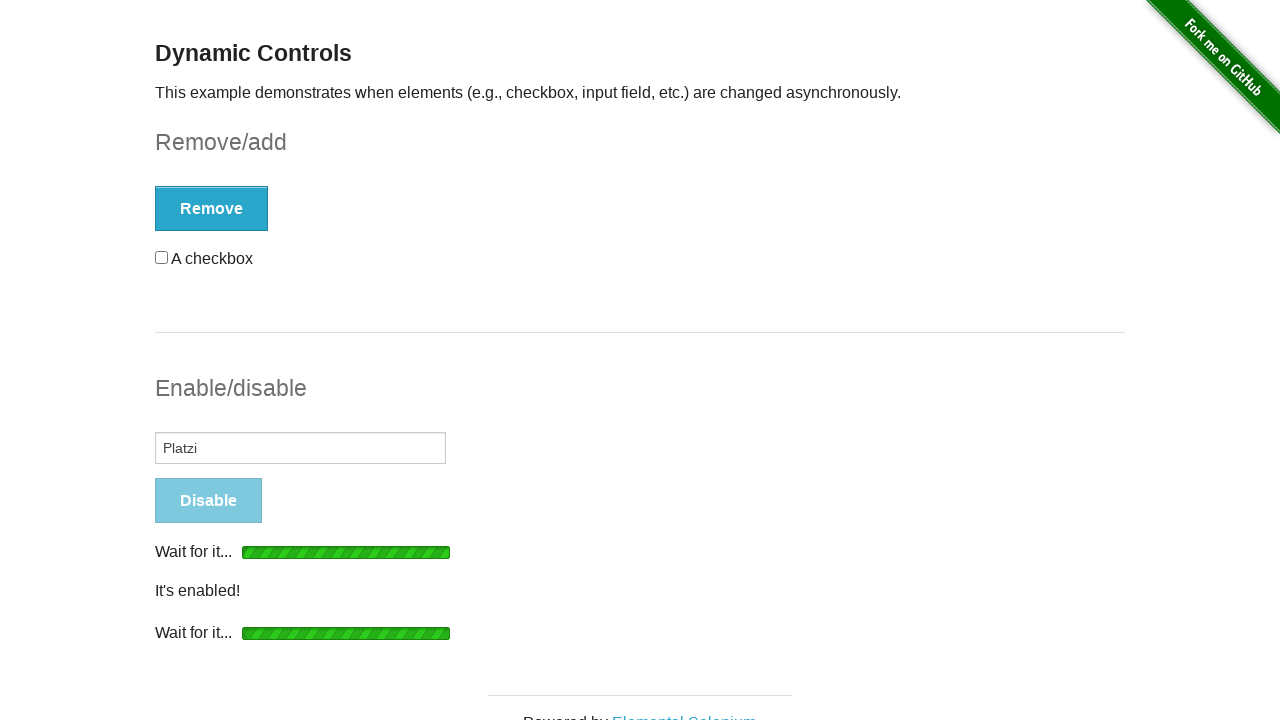